Solves a math problem on a form by reading a value, calculating the answer using a logarithmic formula, filling the answer field, selecting checkbox and radio button options, and submitting the form

Starting URL: https://suninjuly.github.io/math.html

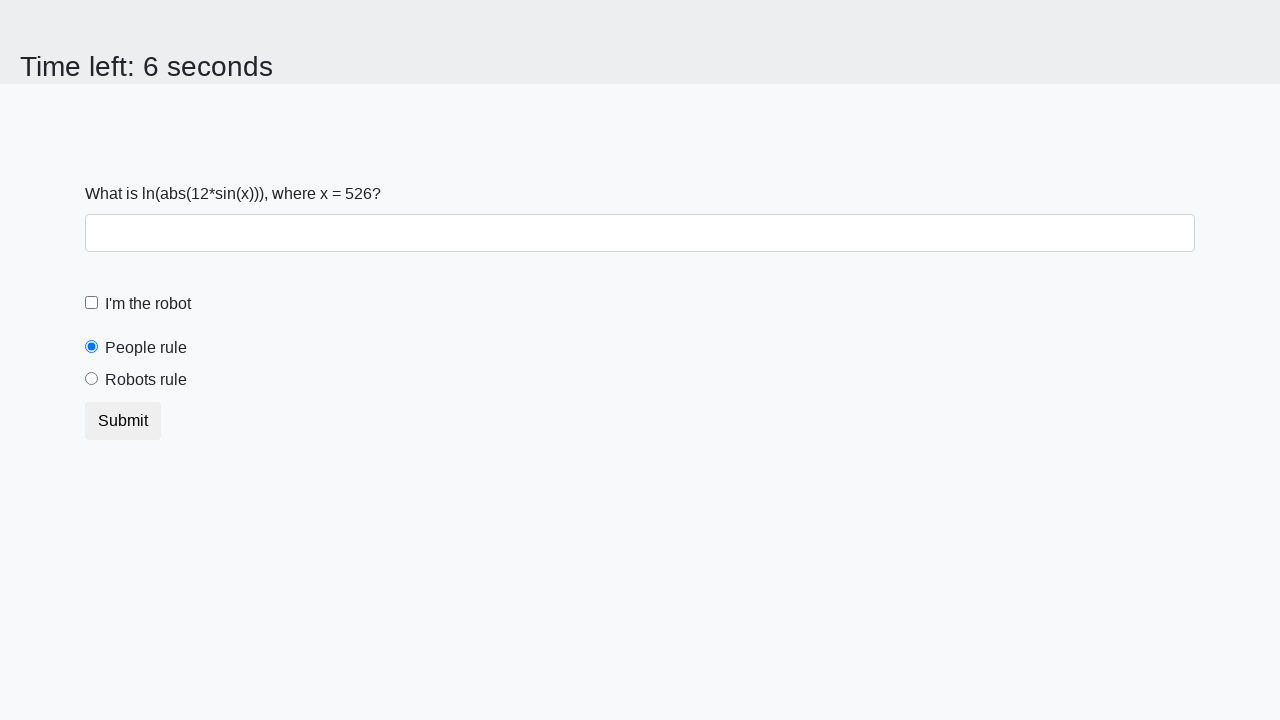

Retrieved X value from form
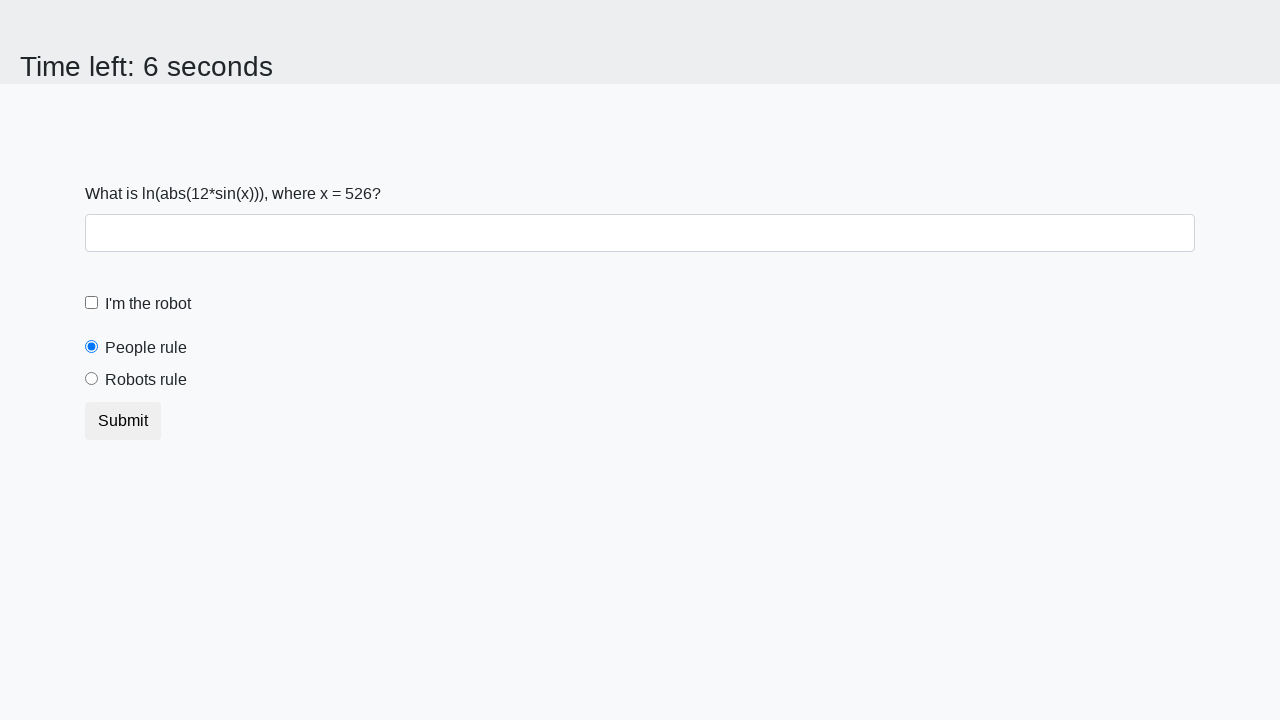

Calculated answer using logarithmic formula: log(abs(12*sin(x)))
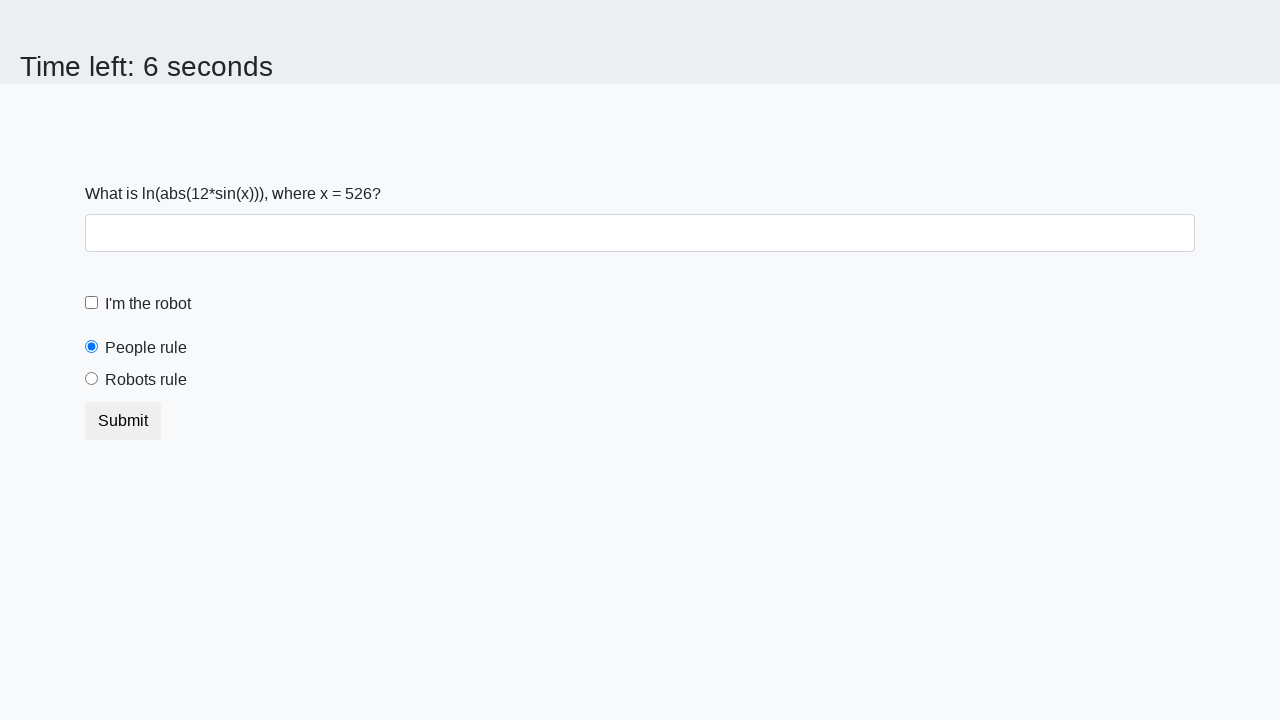

Verified People radio button default state
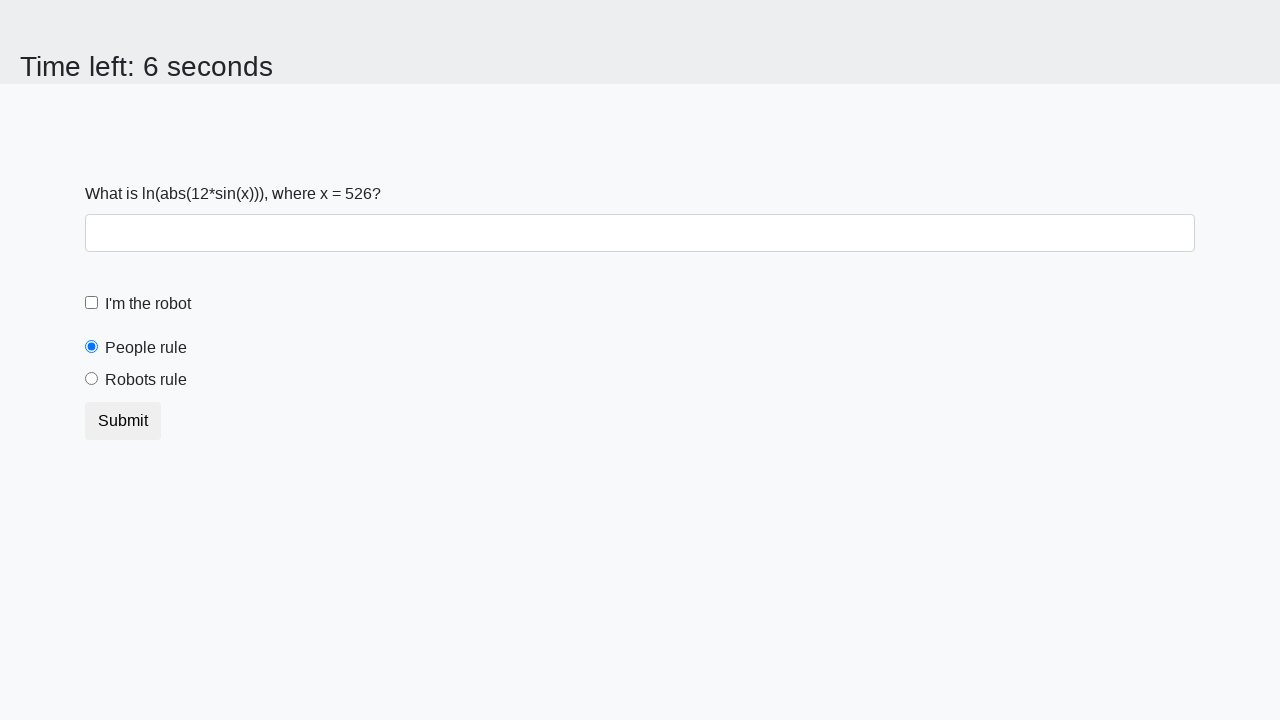

Assertion passed: People radio button is selected by default
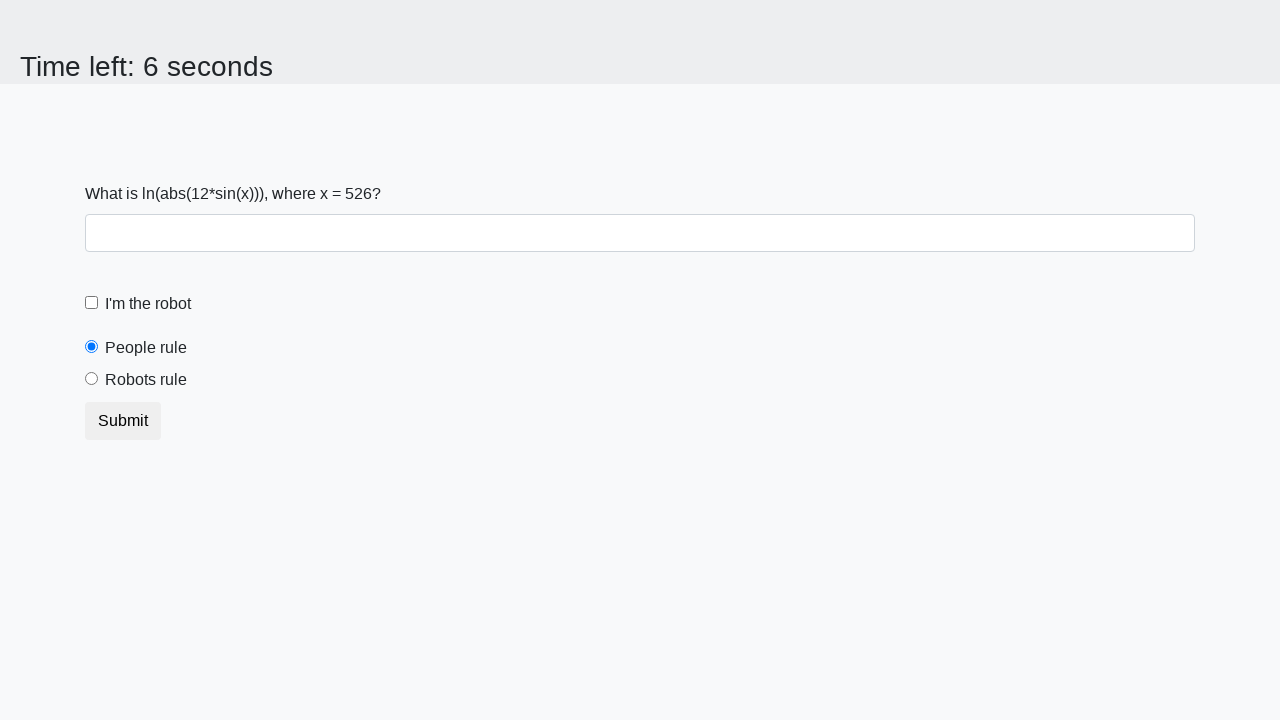

Filled answer field with calculated value: 2.461225810683987 on #answer
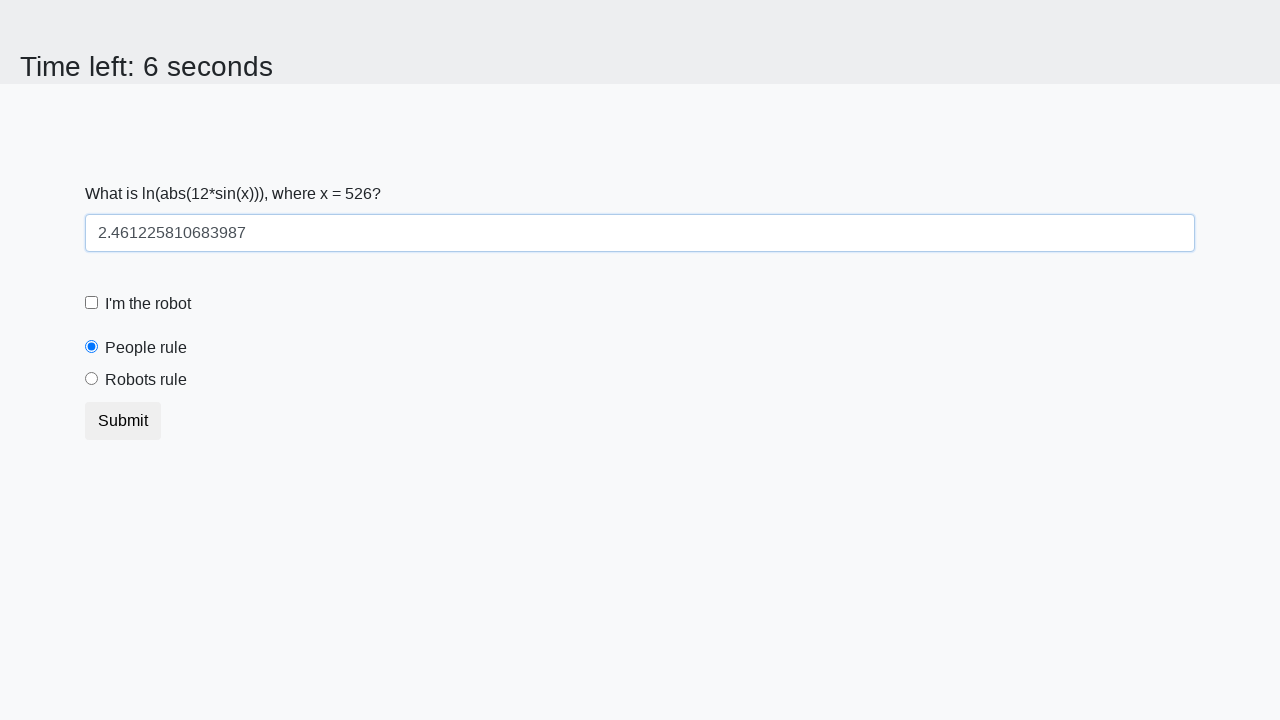

Clicked 'I'm a robot' checkbox at (148, 304) on [for="robotCheckbox"]
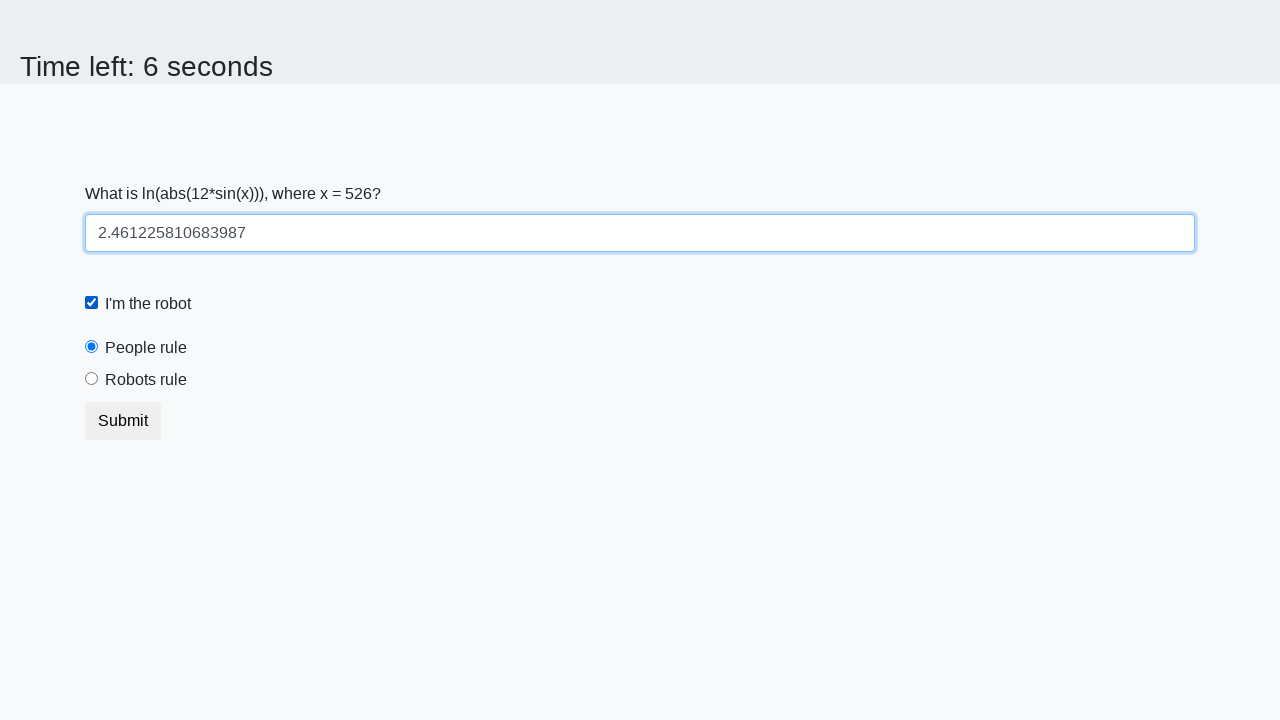

Clicked 'Robots rule' radio button at (92, 379) on #robotsRule
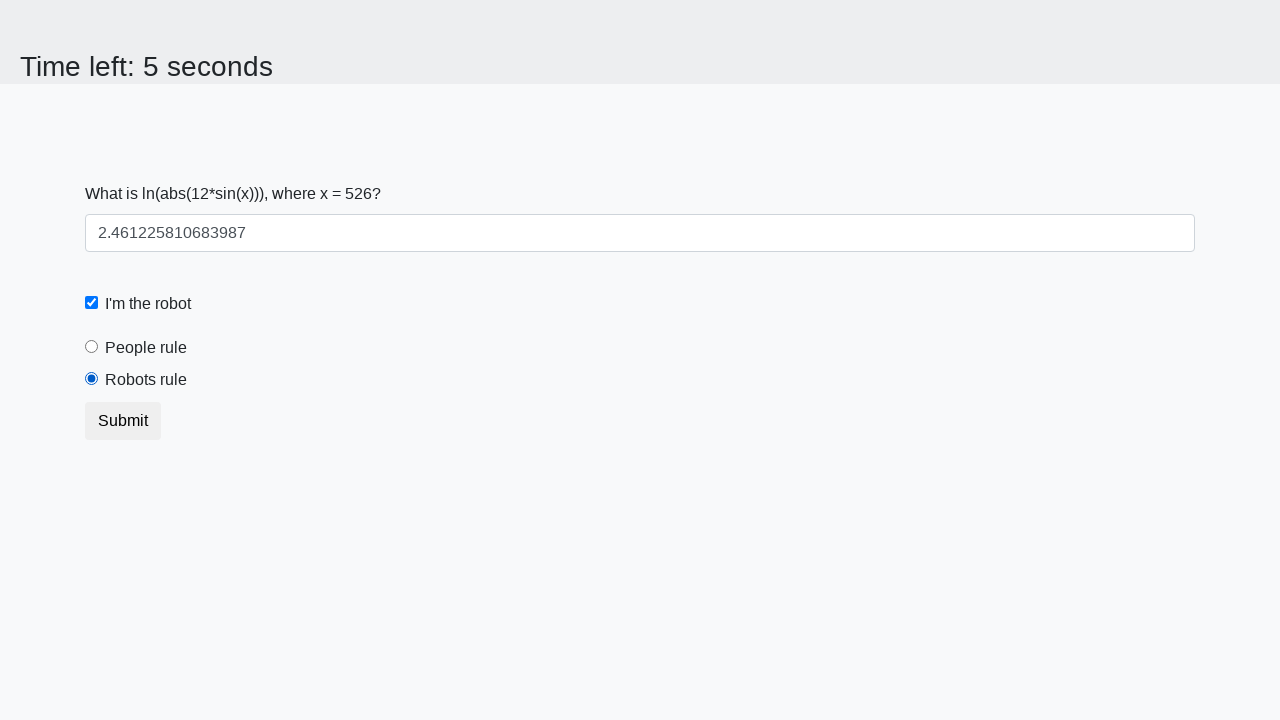

Clicked submit button to submit form at (123, 421) on button[type="submit"]
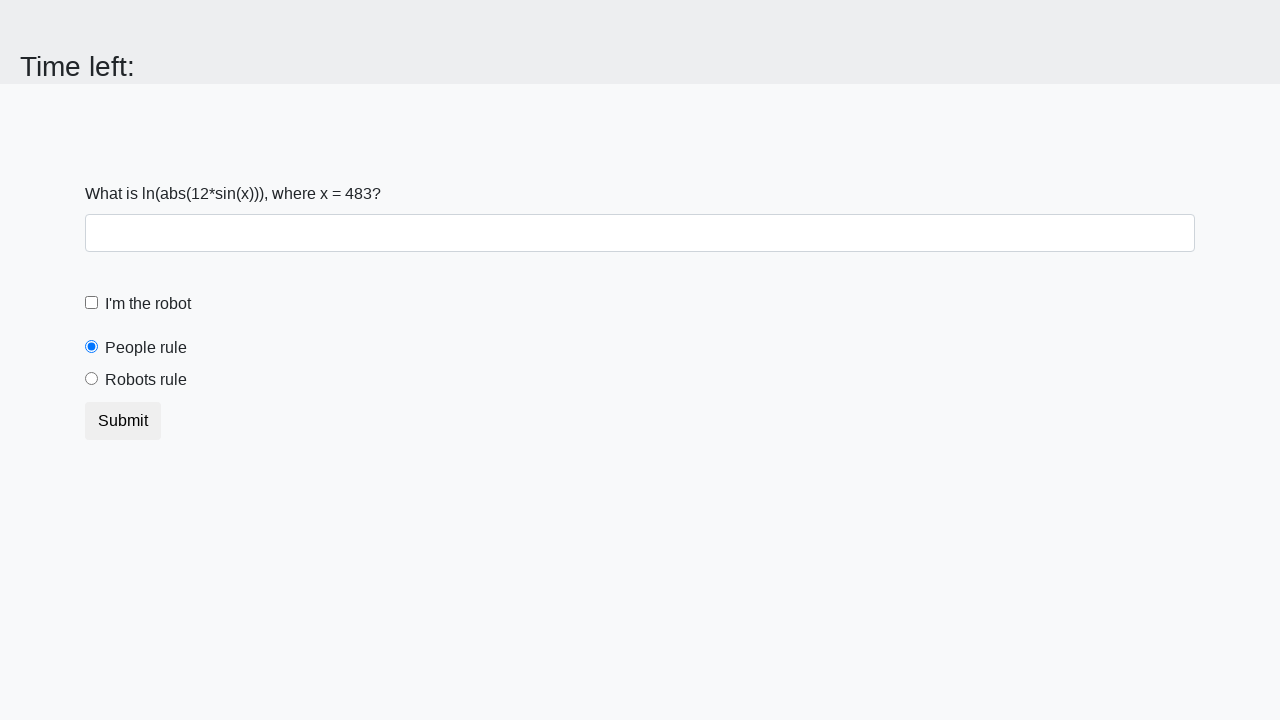

Waited 1000ms for form submission result
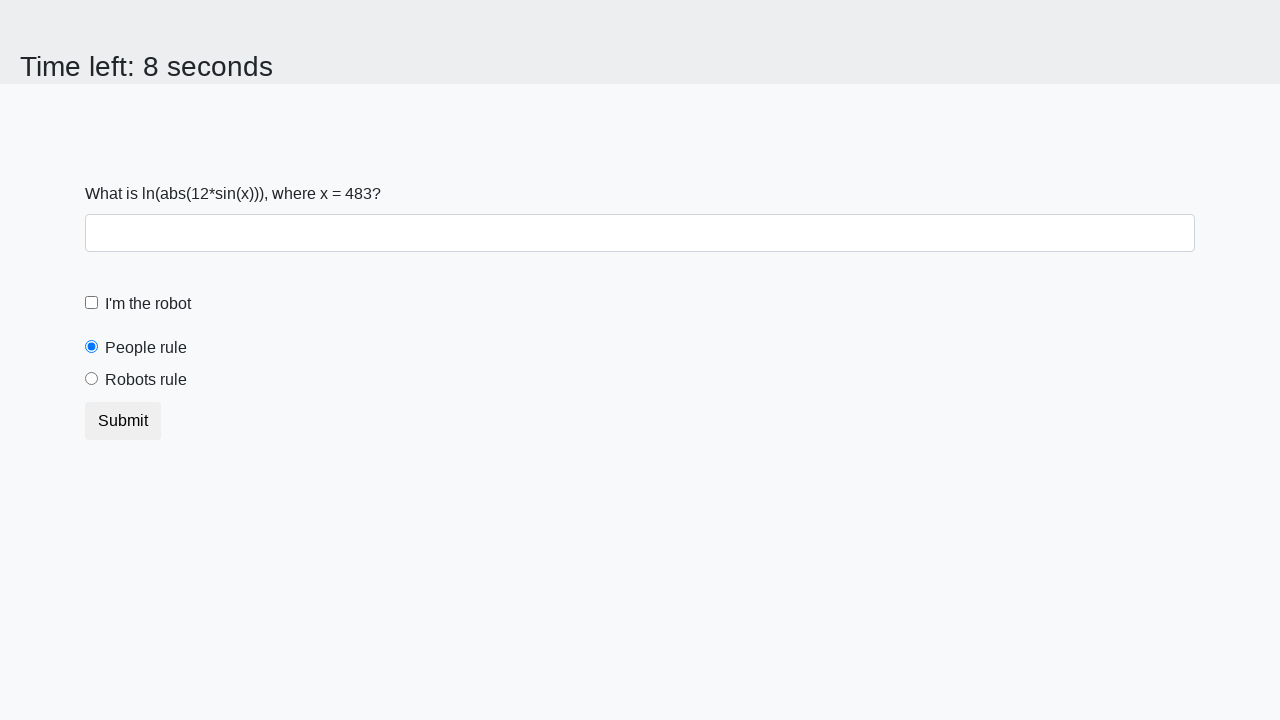

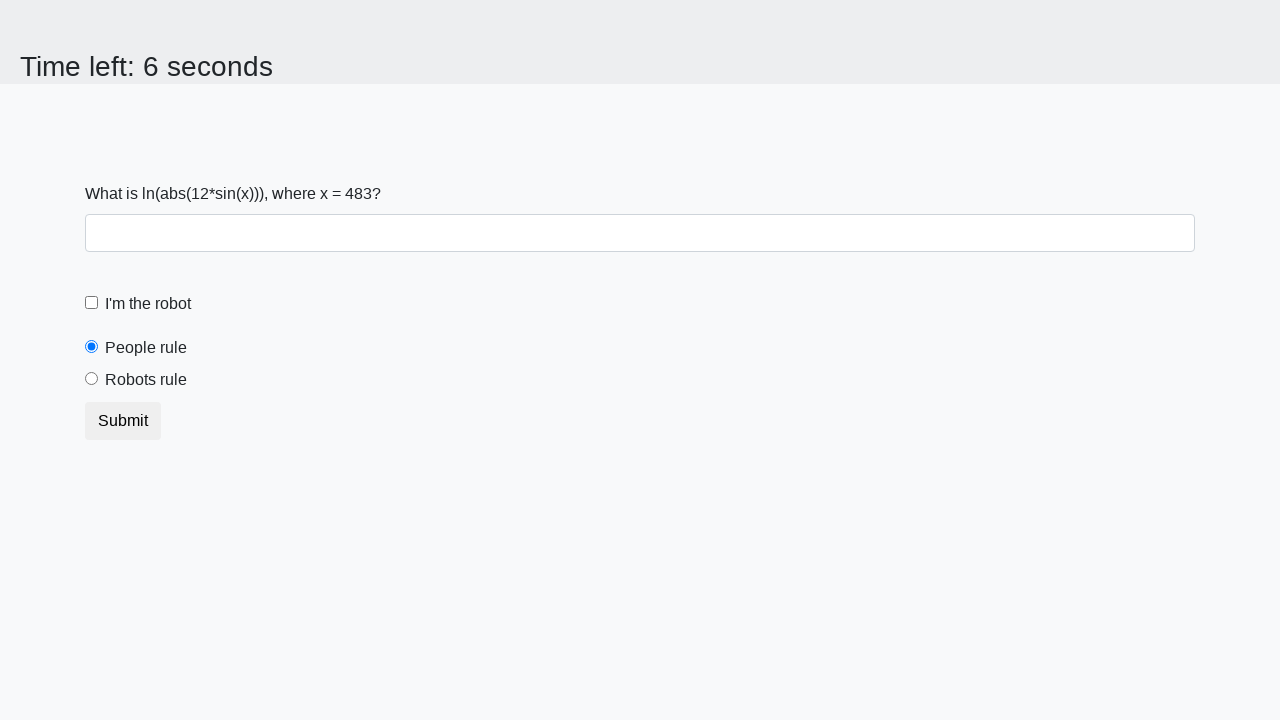